Tests flight search functionality on BlazeDemo by selecting Boston as departure city, London as destination city, and clicking the Find Flights button.

Starting URL: https://blazedemo.com

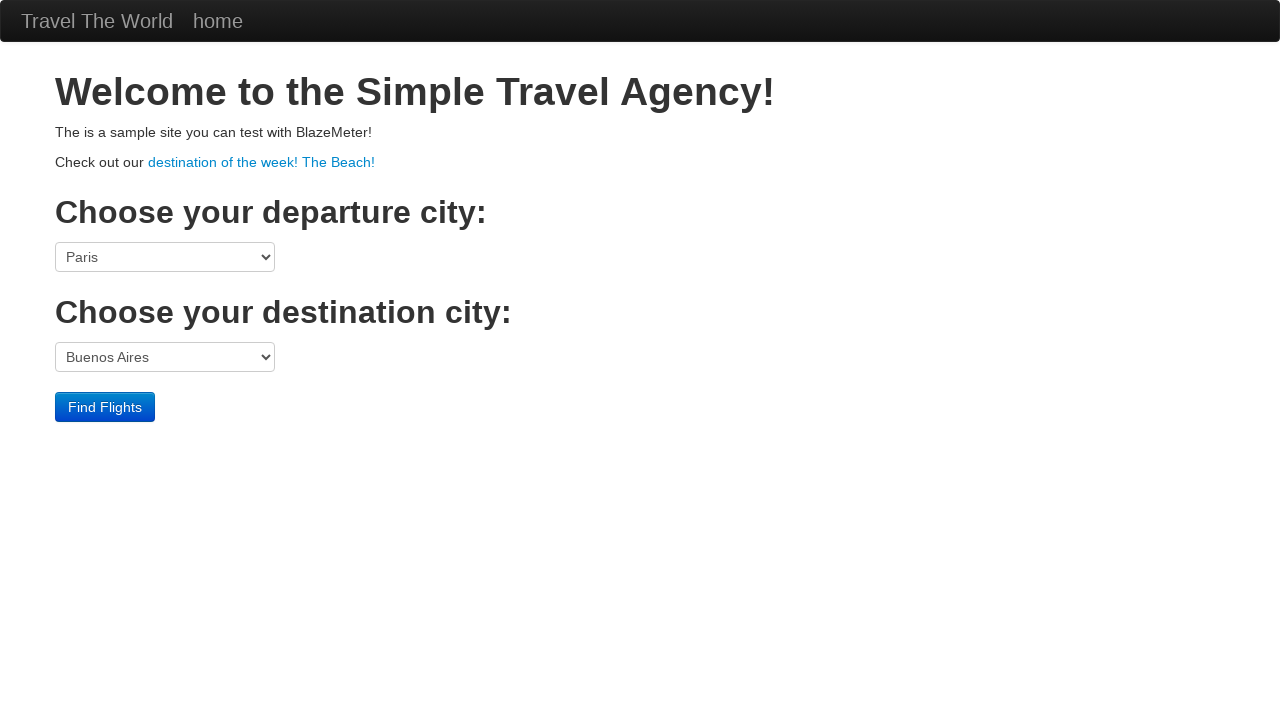

Selected Boston as departure city on select[name='fromPort']
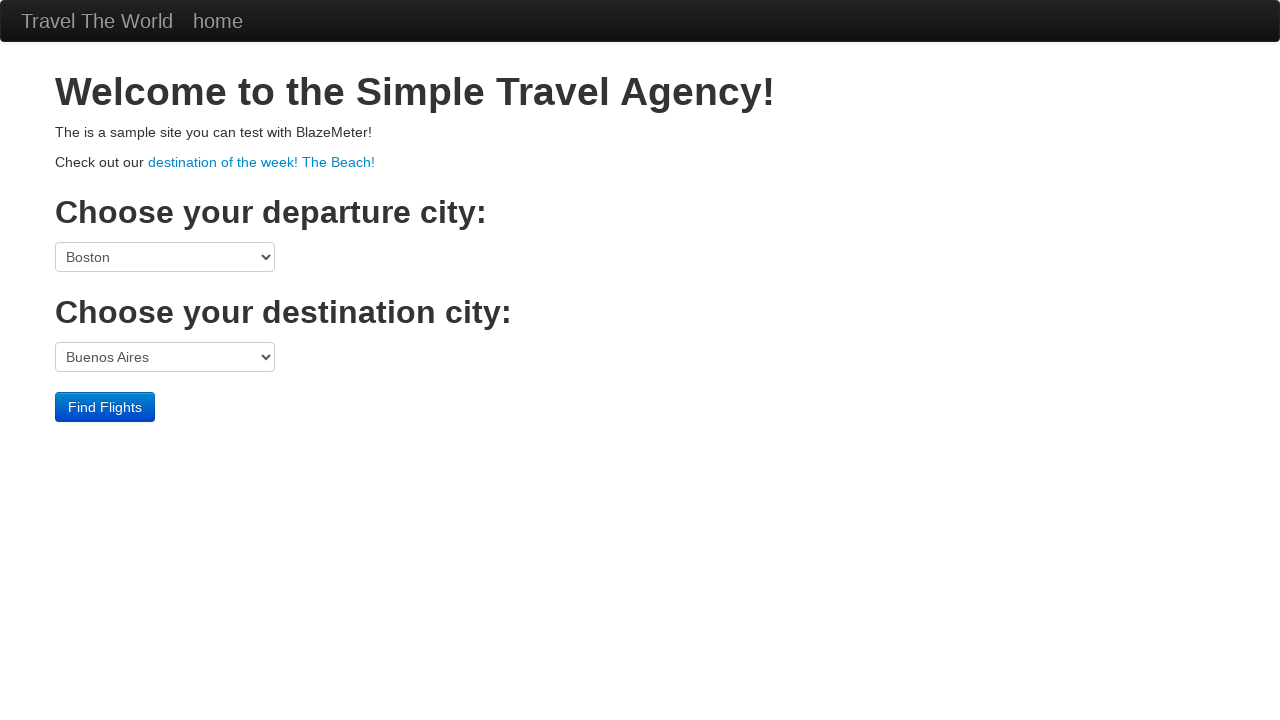

Selected London as destination city on select[name='toPort']
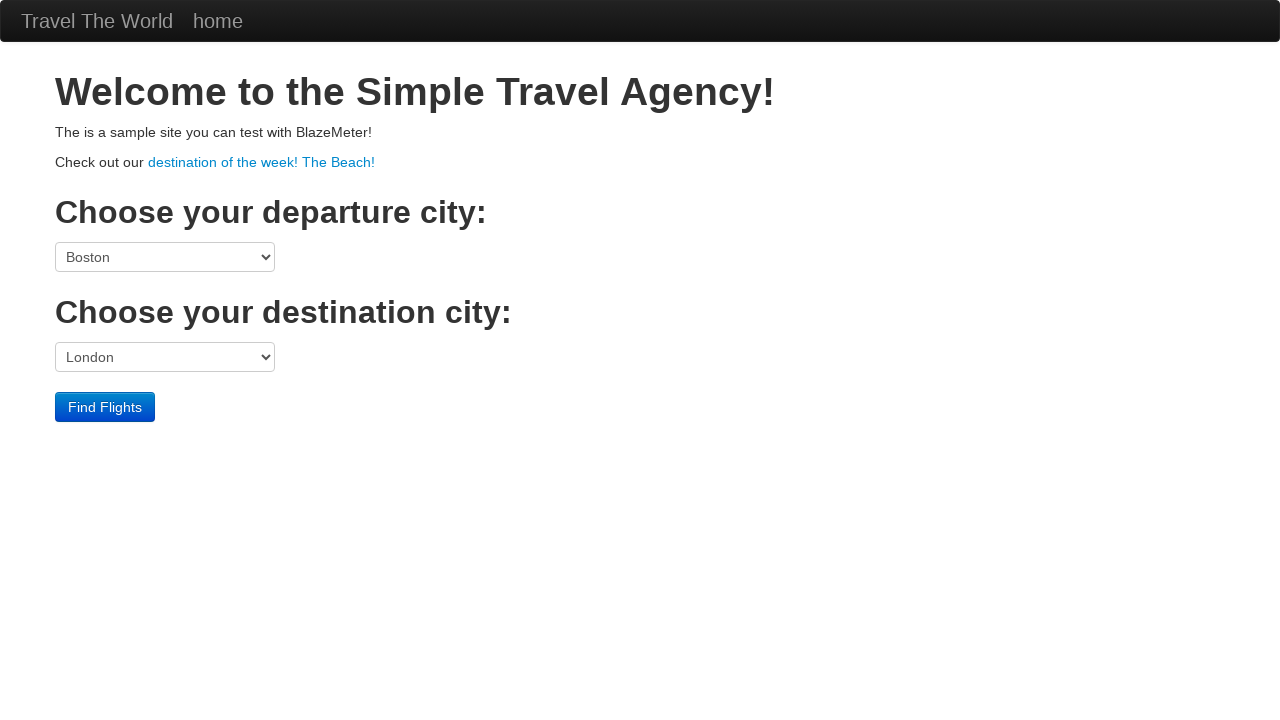

Clicked Find Flights button at (105, 407) on input[value='Find Flights']
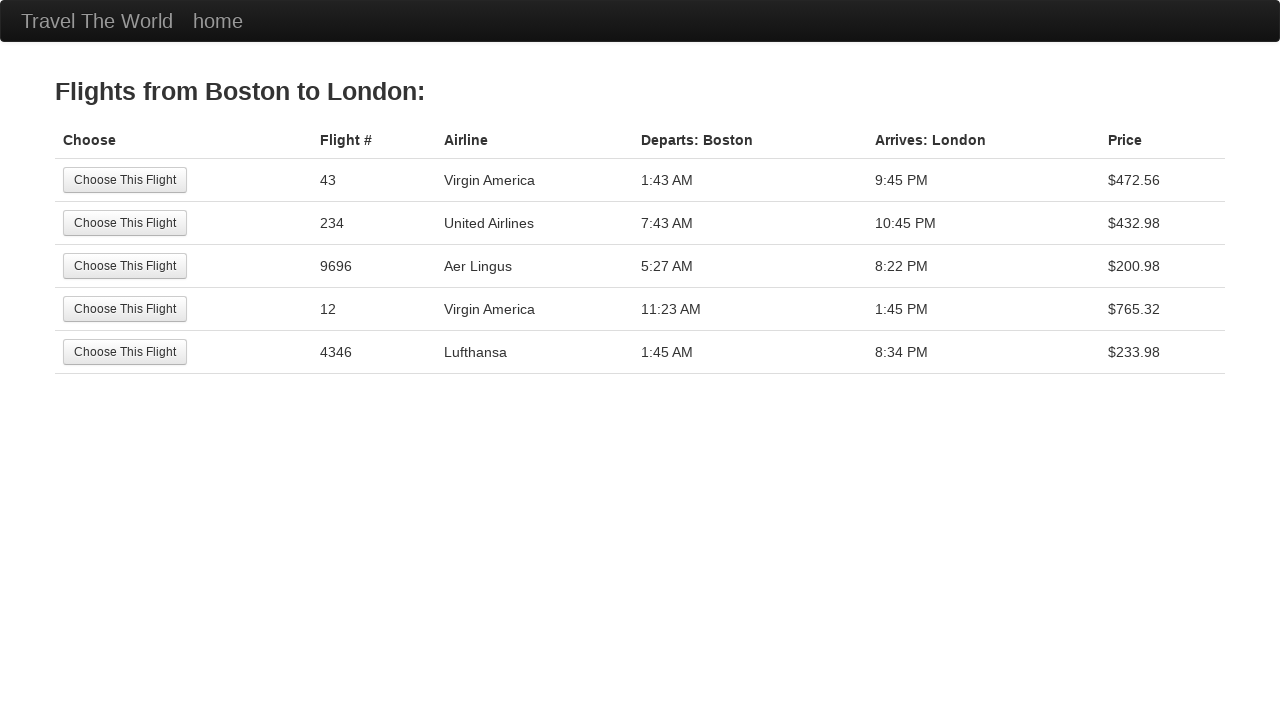

Flights page loaded with flight options table
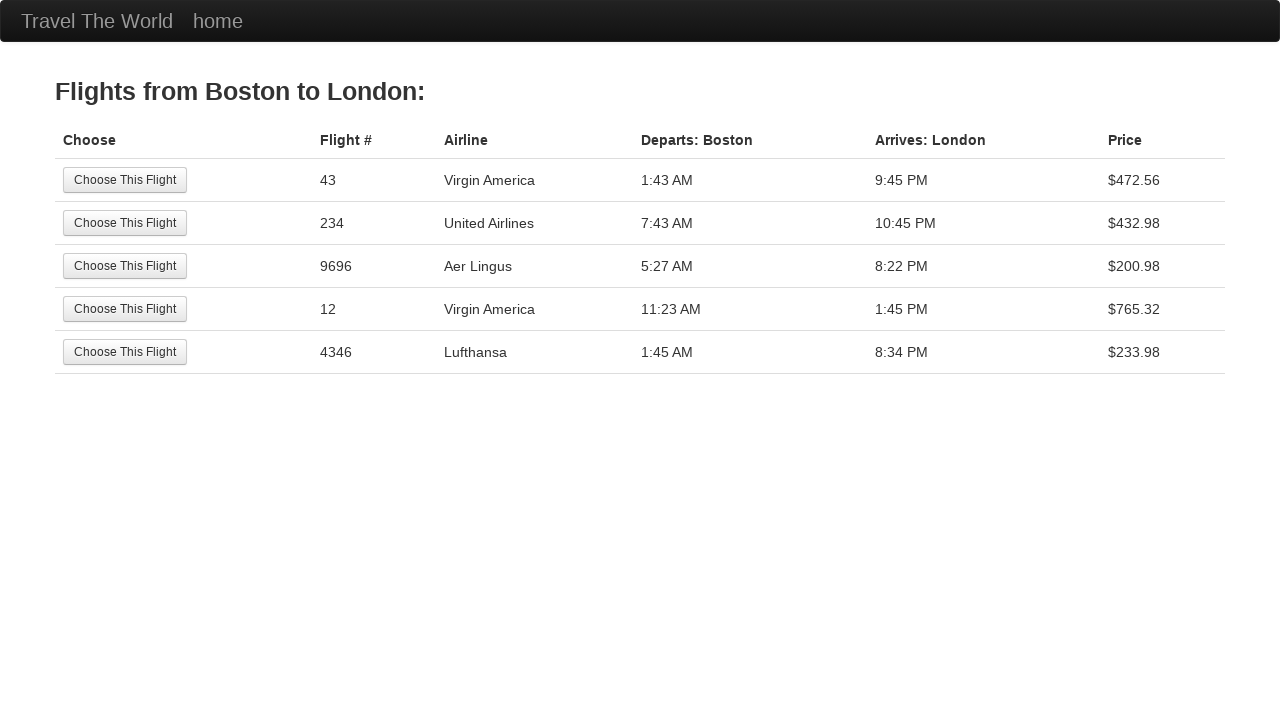

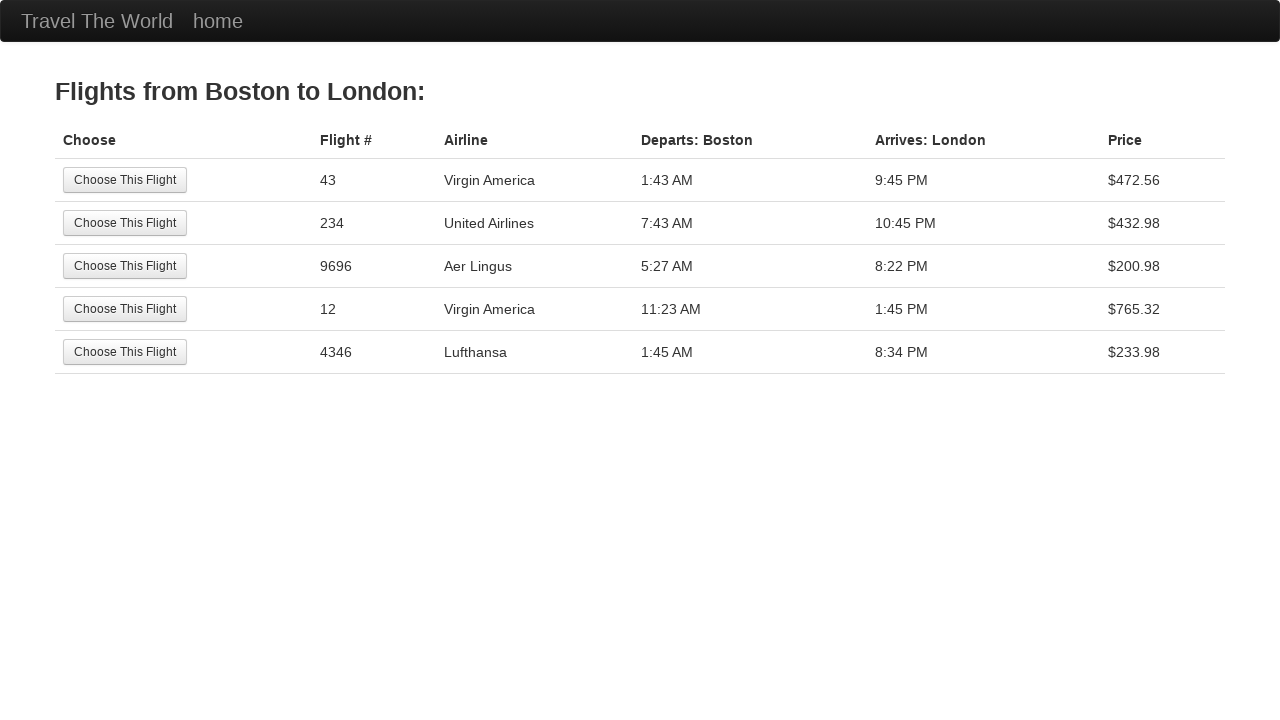